Tests SpiceJet booking page by selecting departure city dropdown, checking senior citizen checkbox, and verifying checkbox states

Starting URL: https://book.spicejet.com

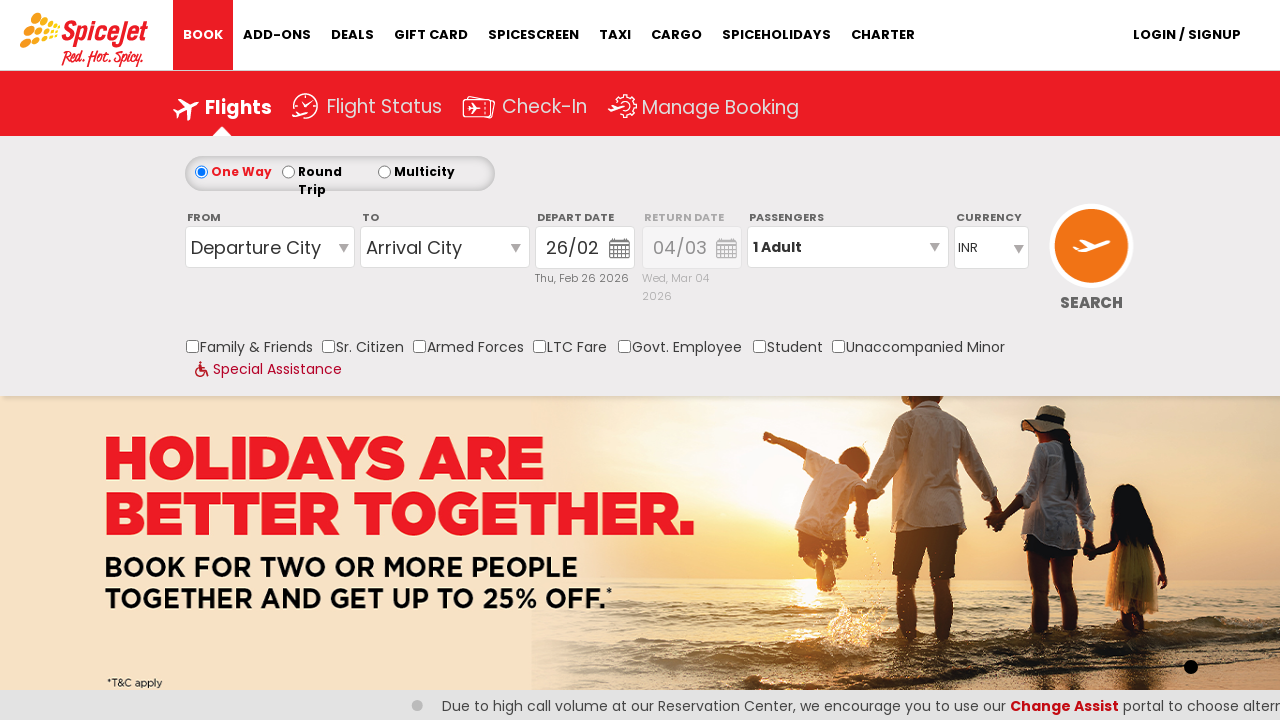

Waited 2 seconds for page to load
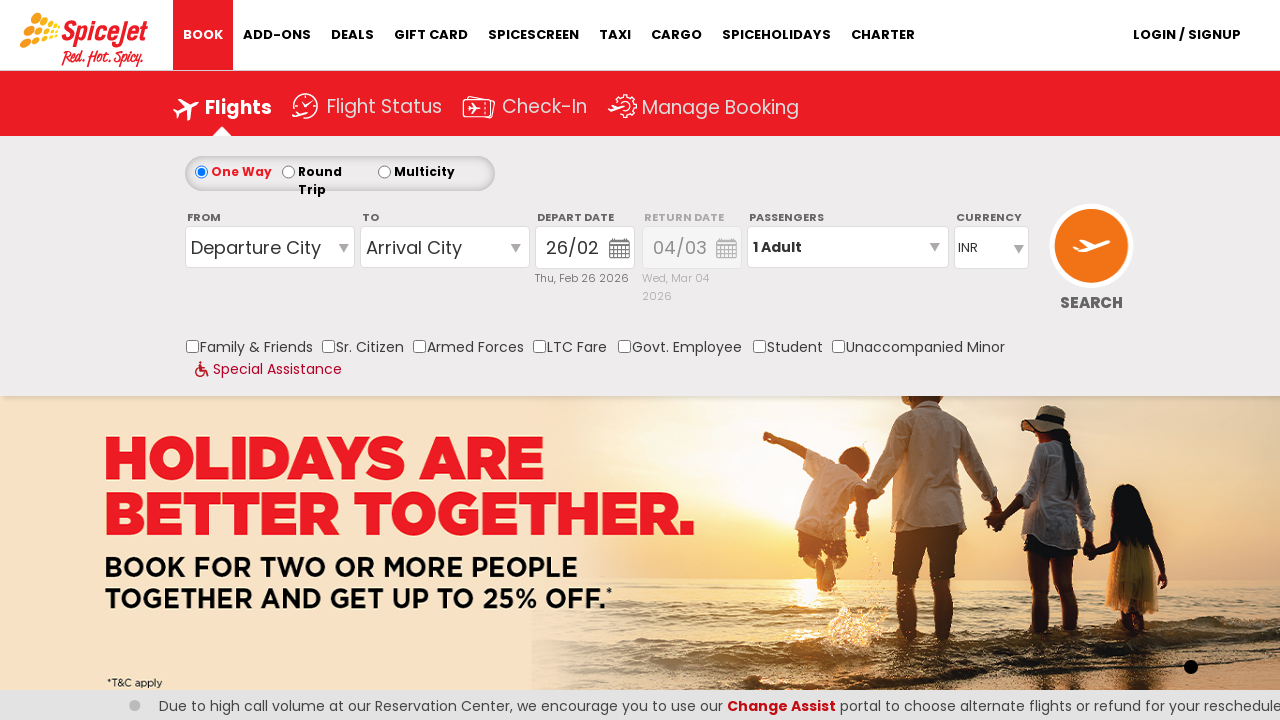

Located departure city dropdown element
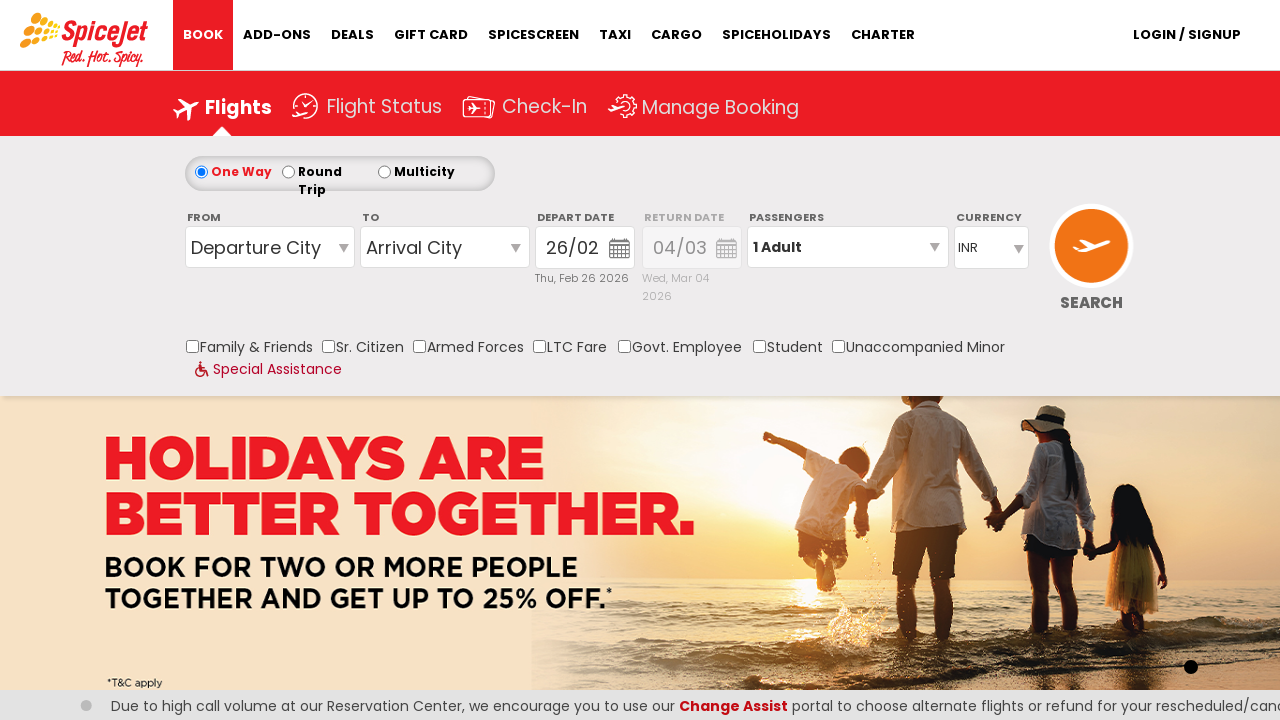

Selected MAA (Chennai) from departure city dropdown on select#ControlGroupSearchView_AvailabilitySearchInputSearchVieworiginStation1
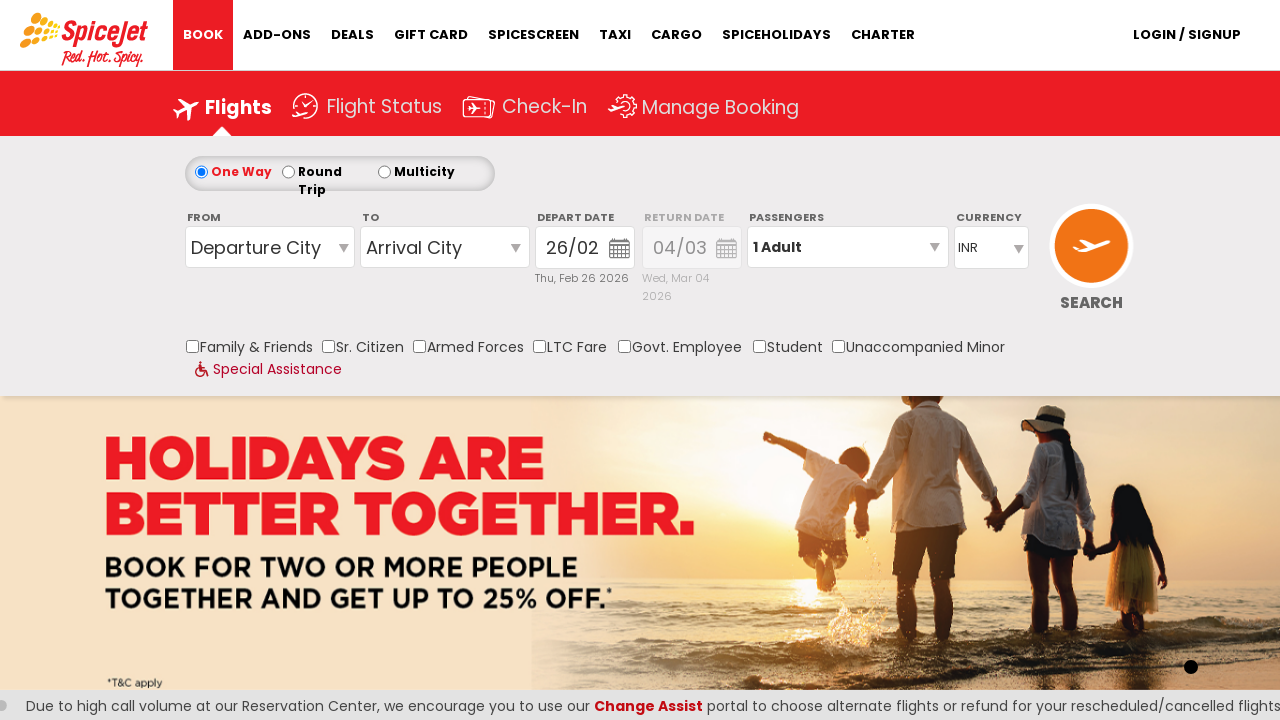

Located senior citizen checkbox element
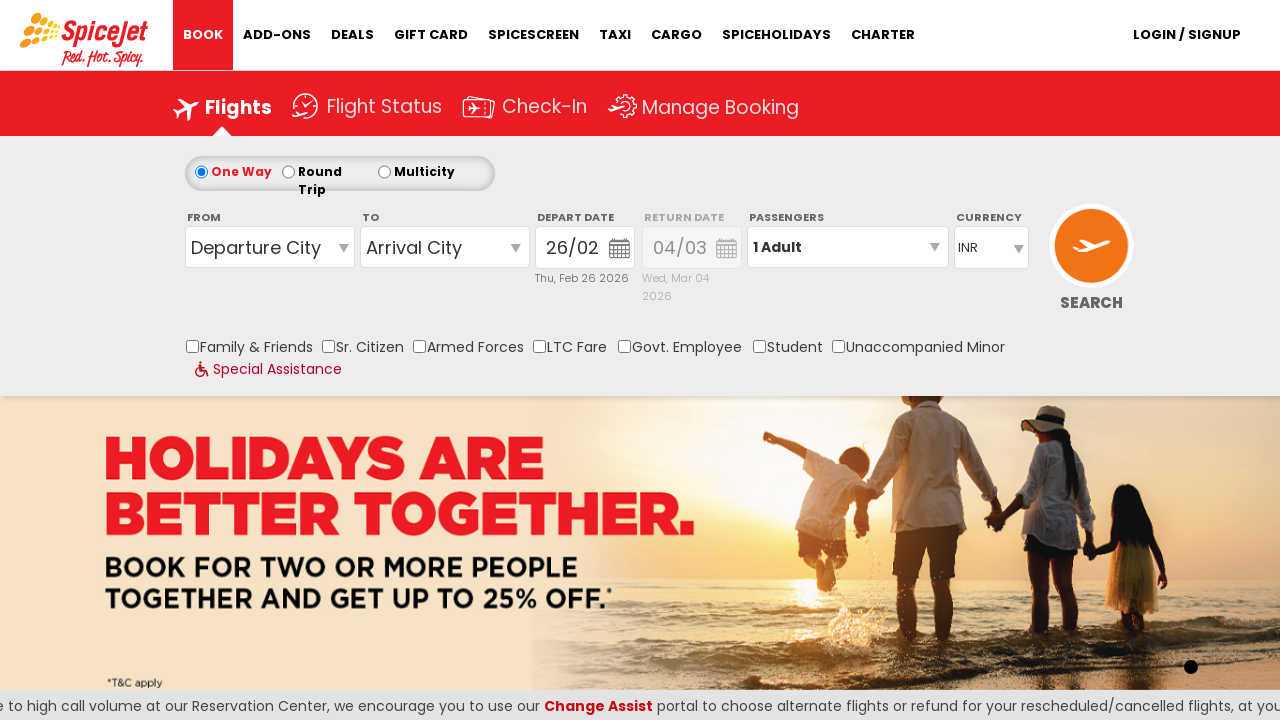

Clicked on senior citizen checkbox at (328, 346) on input[id*='InputSearchView_SeniorCitizen']
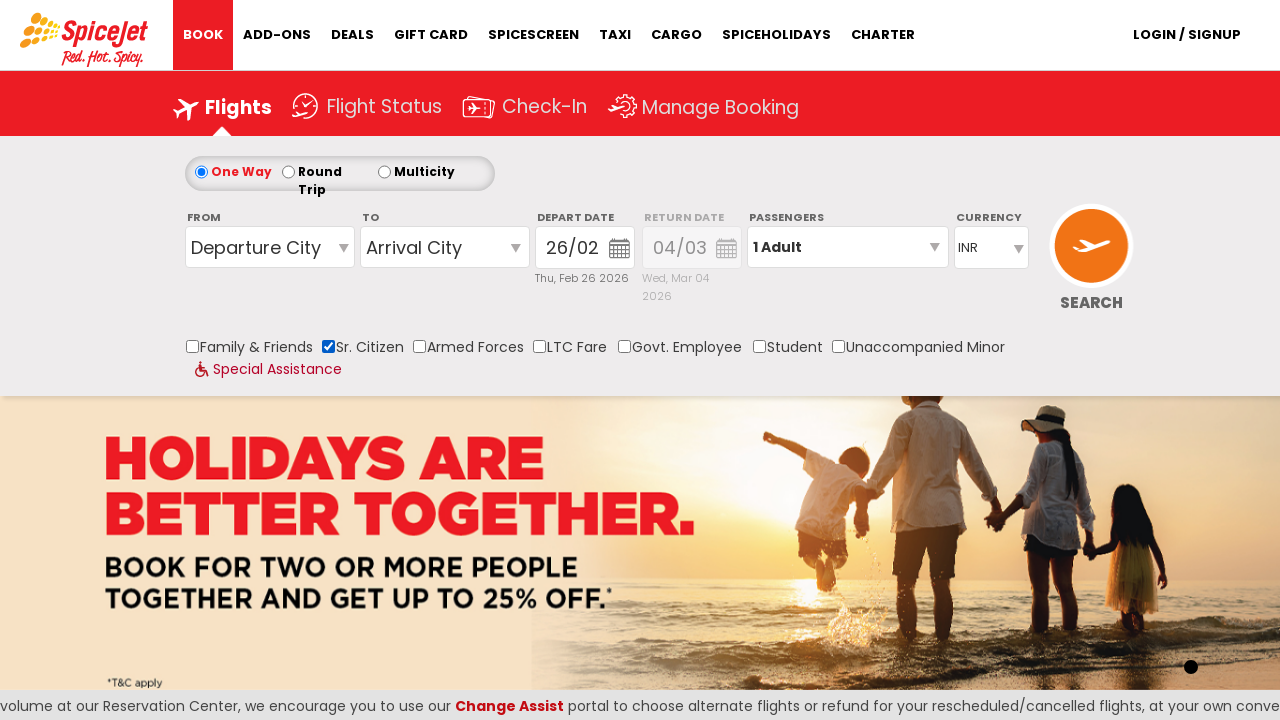

Verified senior citizen checkbox is now checked
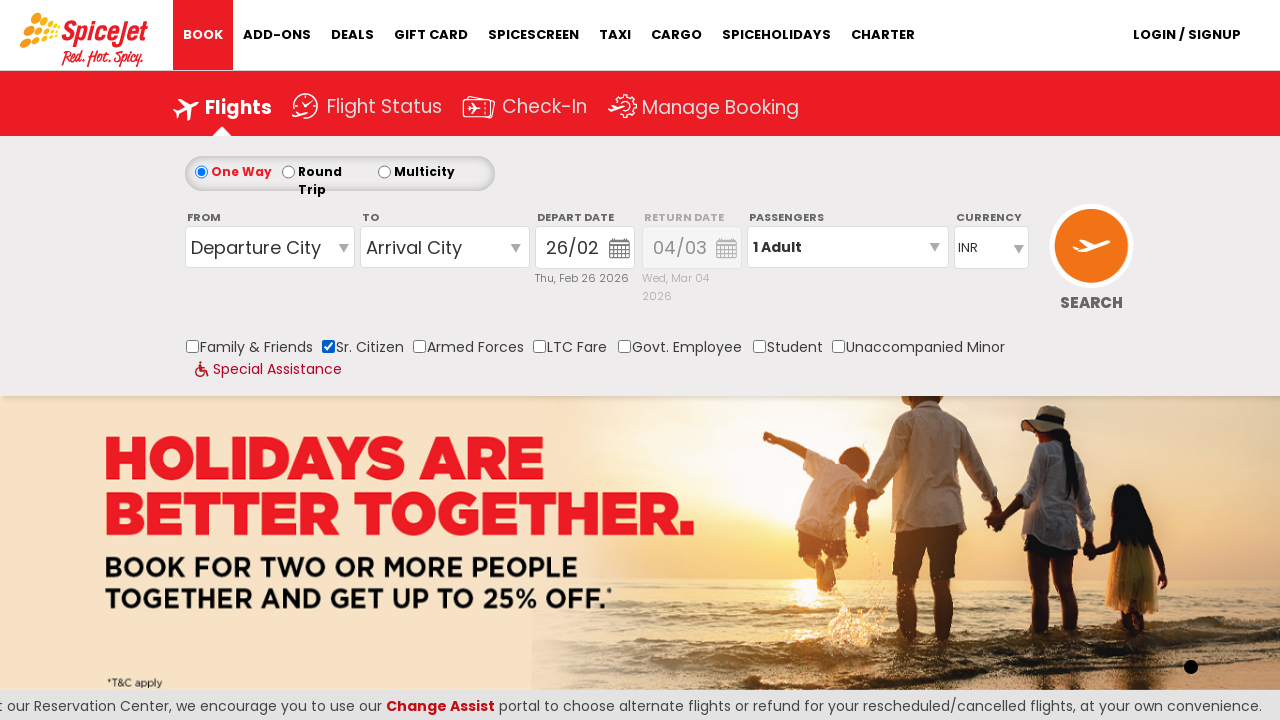

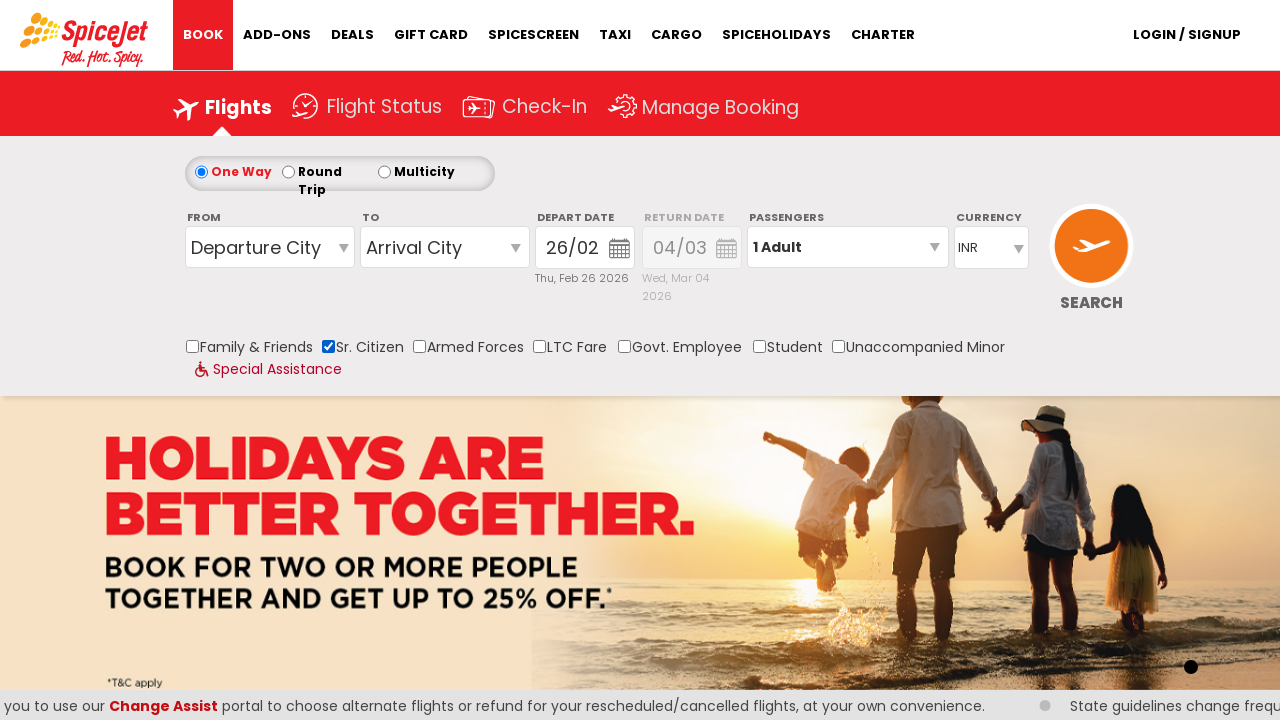